Tests the login form error handling by entering an invalid username without password and verifying an error message is displayed

Starting URL: https://www.saucedemo.com/

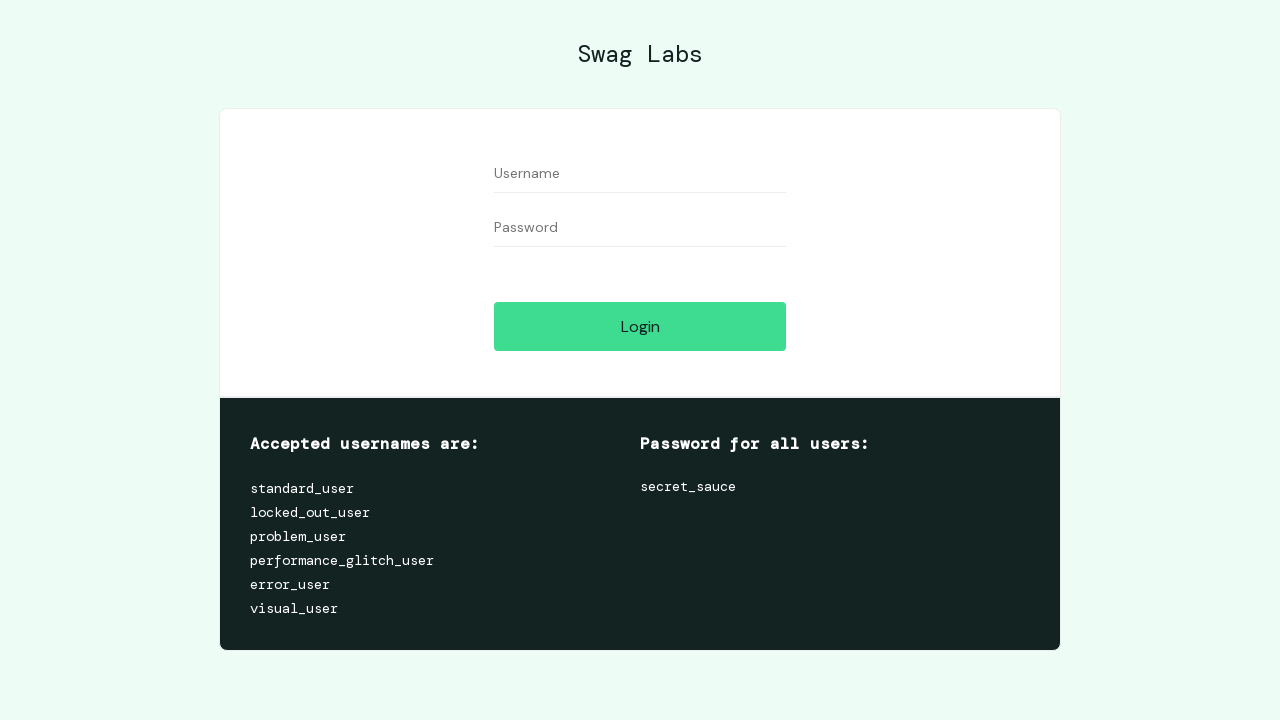

Filled username field with 'invaliduser123' on #user-name
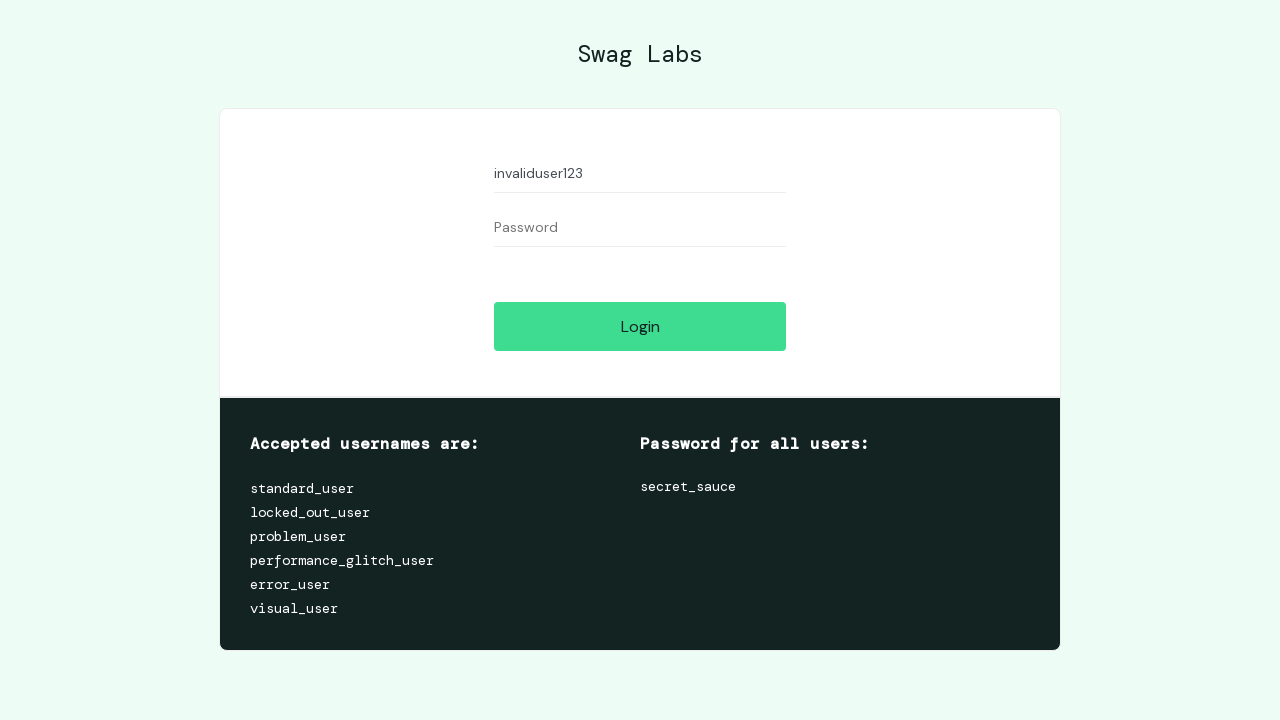

Clicked login button without entering password at (640, 326) on #login-button
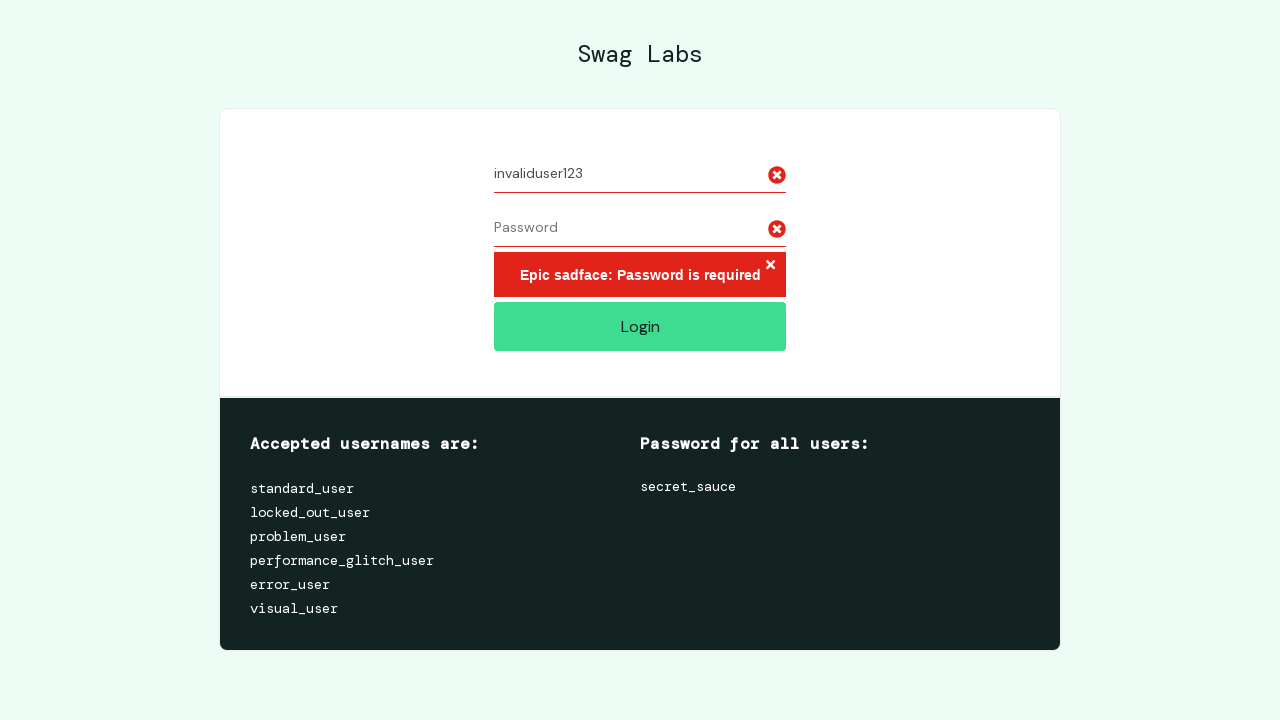

Error message container appeared on page
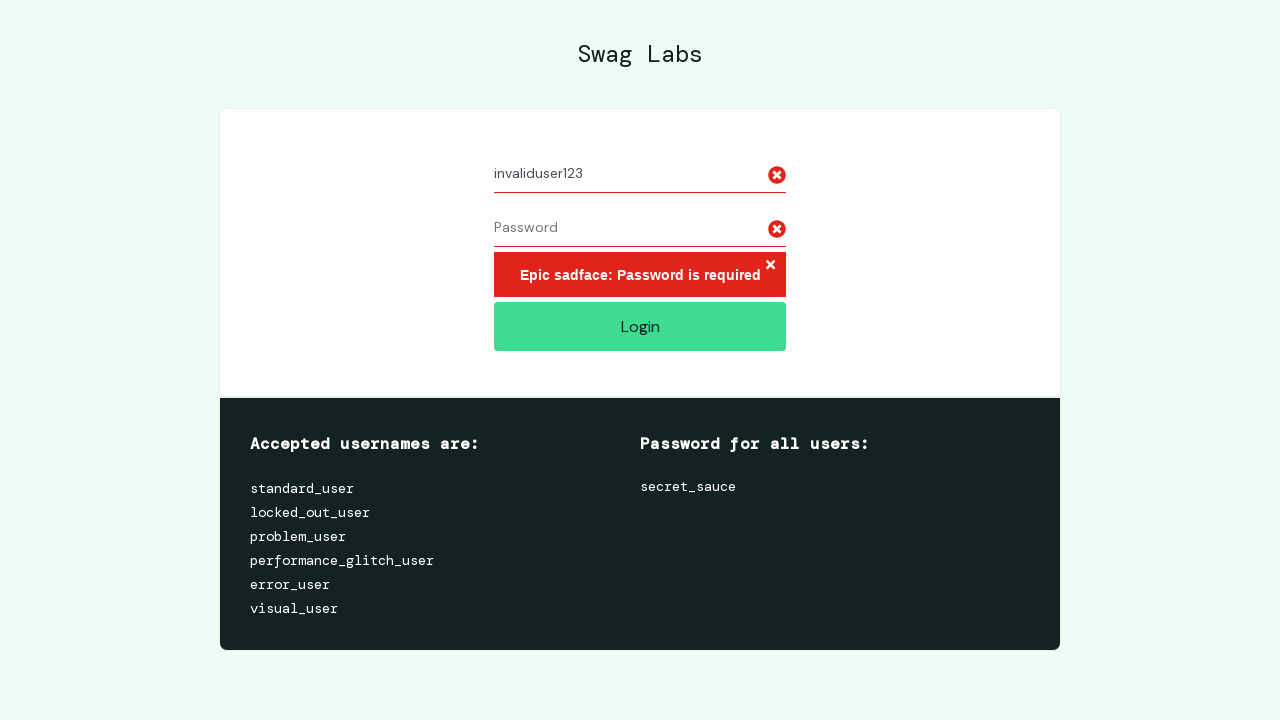

Verified error message is displayed (count: 1)
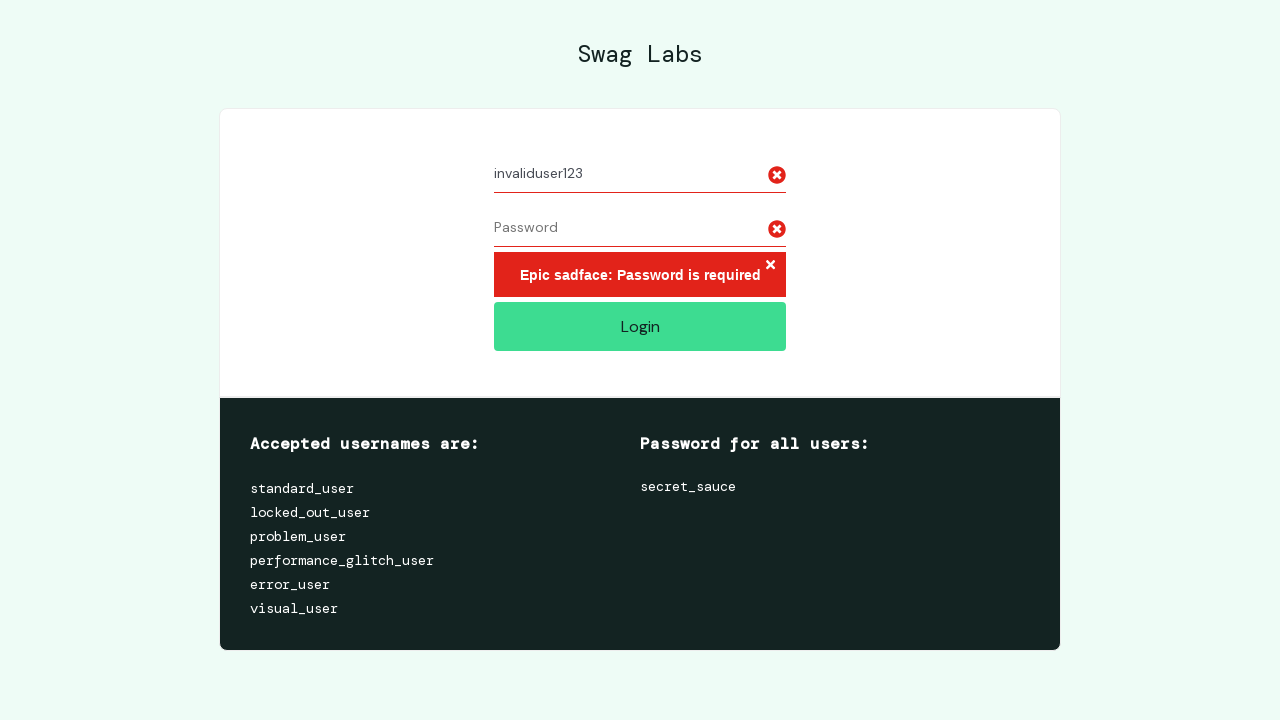

Assertion passed: error message count equals 1
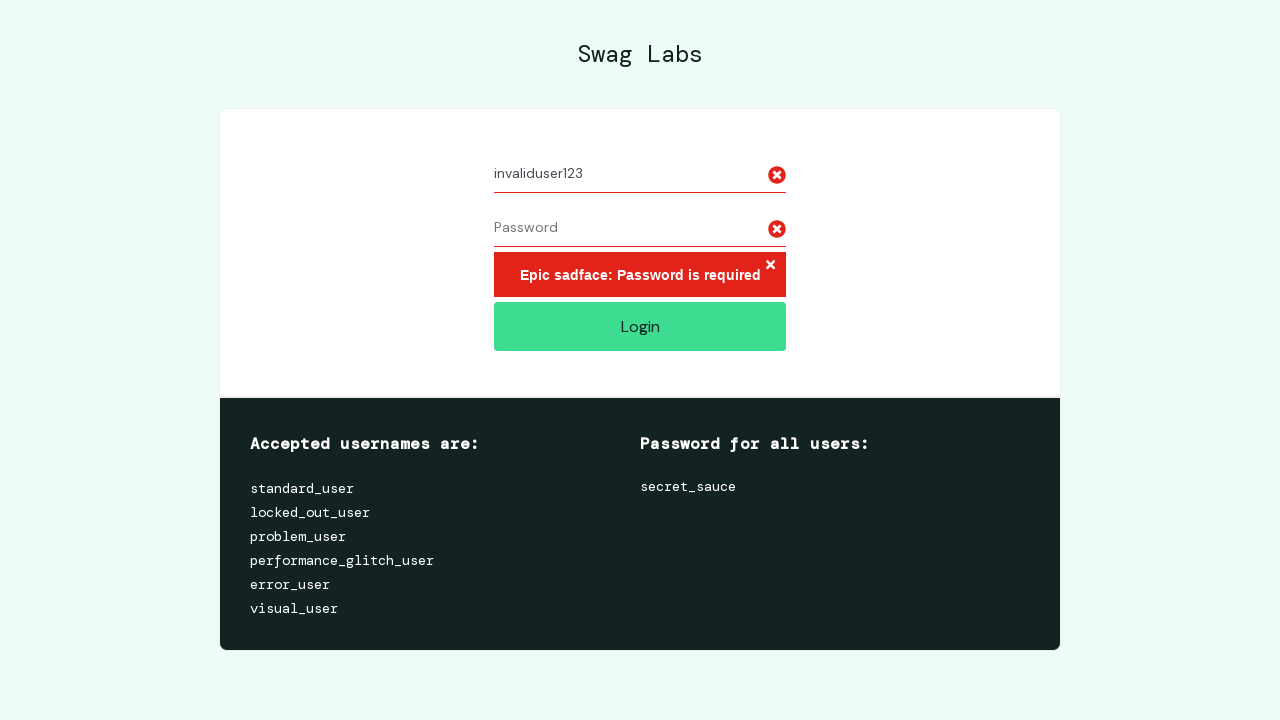

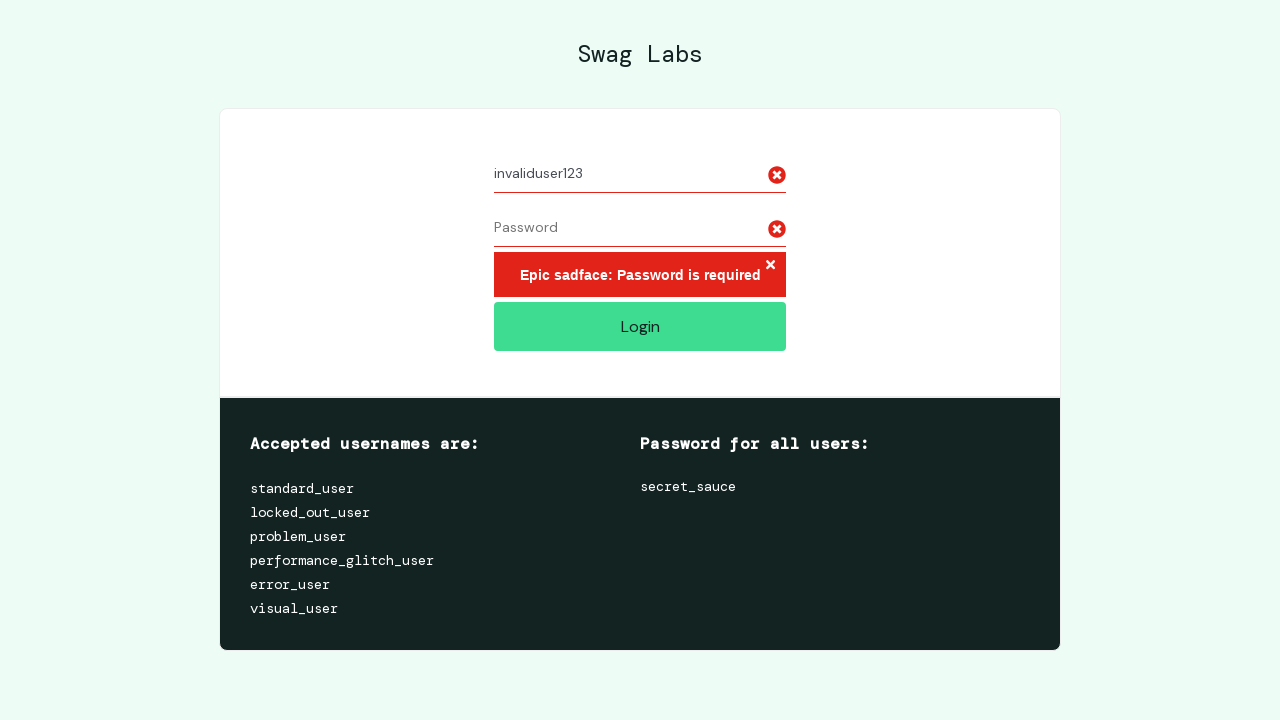